Tests product search functionality on GreenCart by searching for a product on the landing page, then navigating to the Top Deals page in a new window and searching for the same product to verify the names match.

Starting URL: https://rahulshettyacademy.com/seleniumPractise/#/

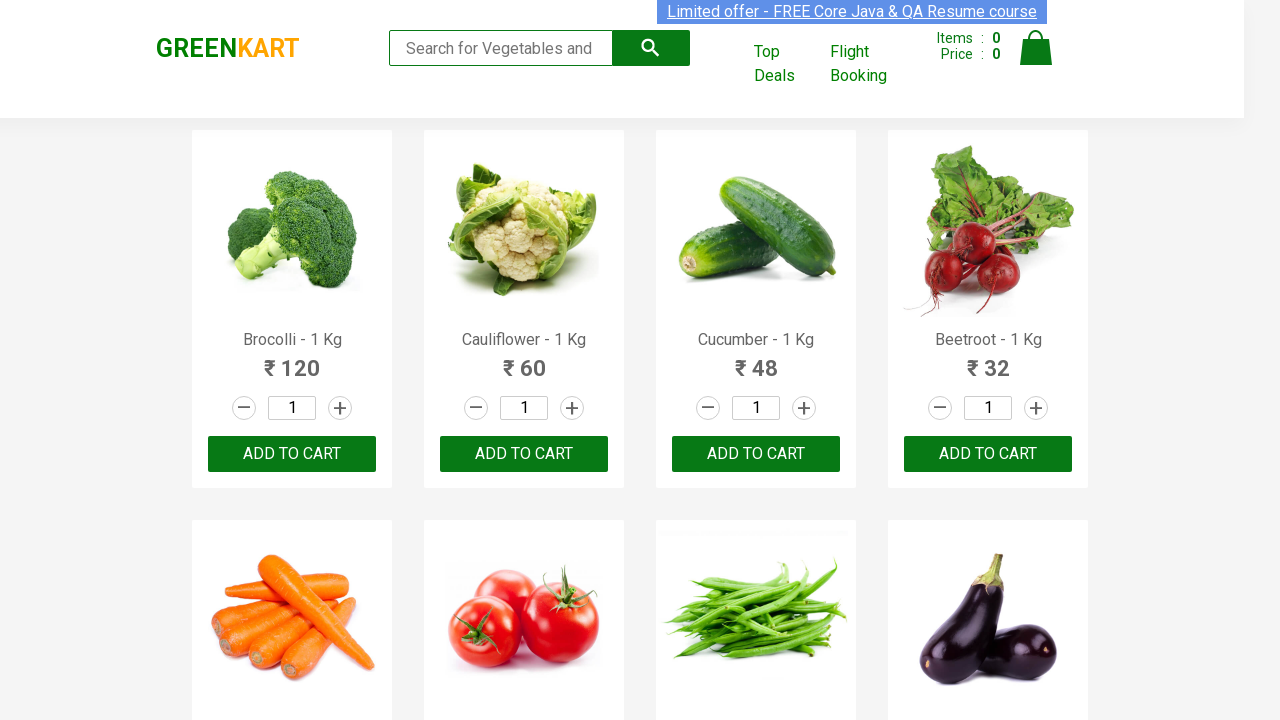

Filled search field with 'Tom' on landing page on input[type='search']
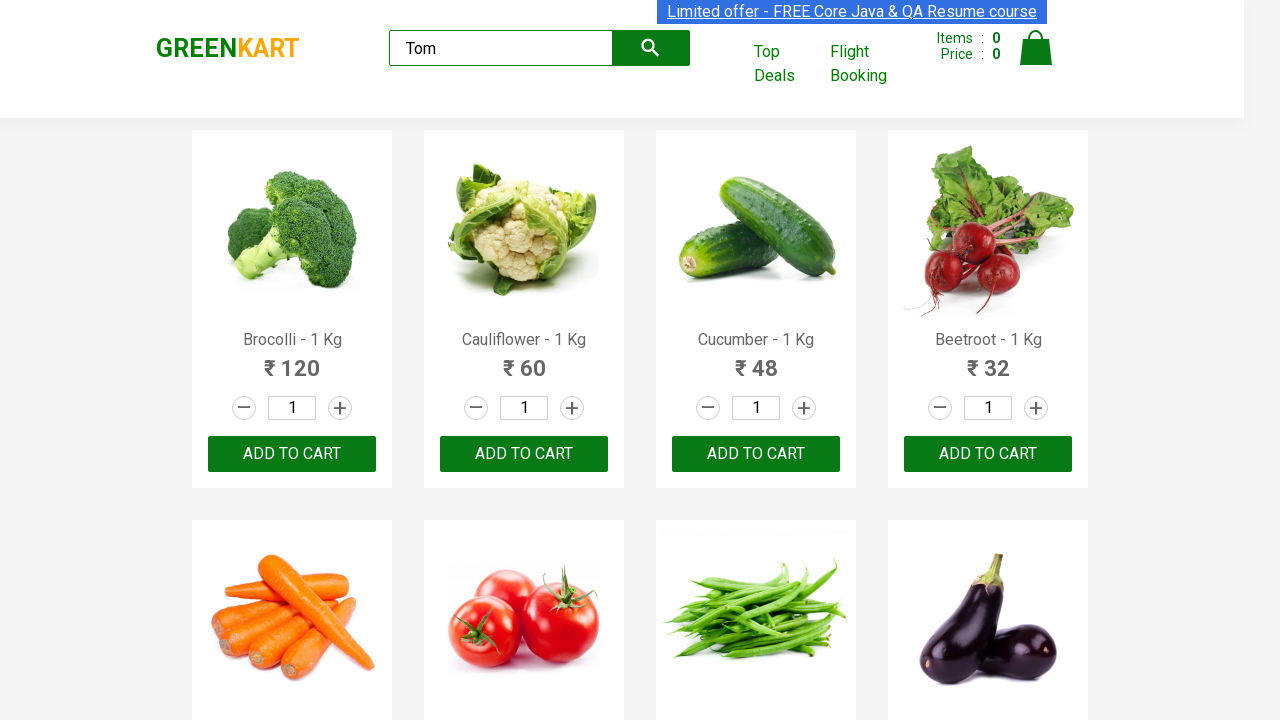

Search results loaded on landing page
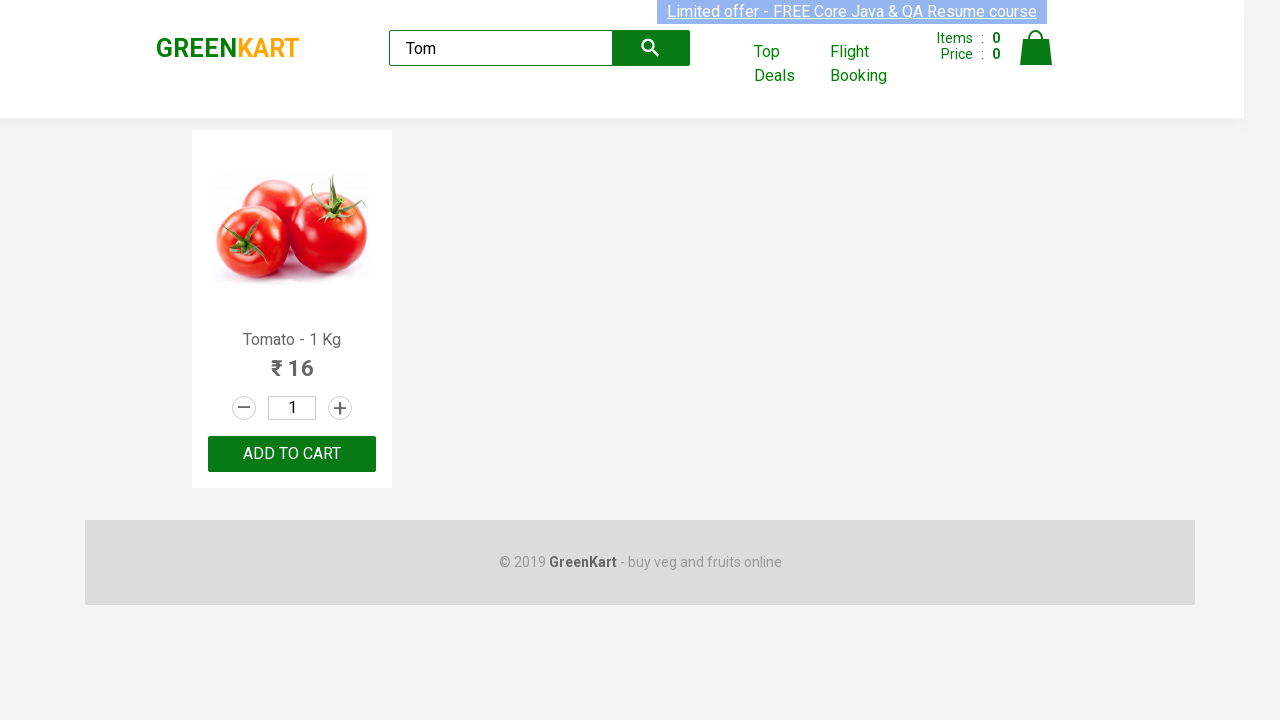

Extracted product name 'Tomato' from landing page
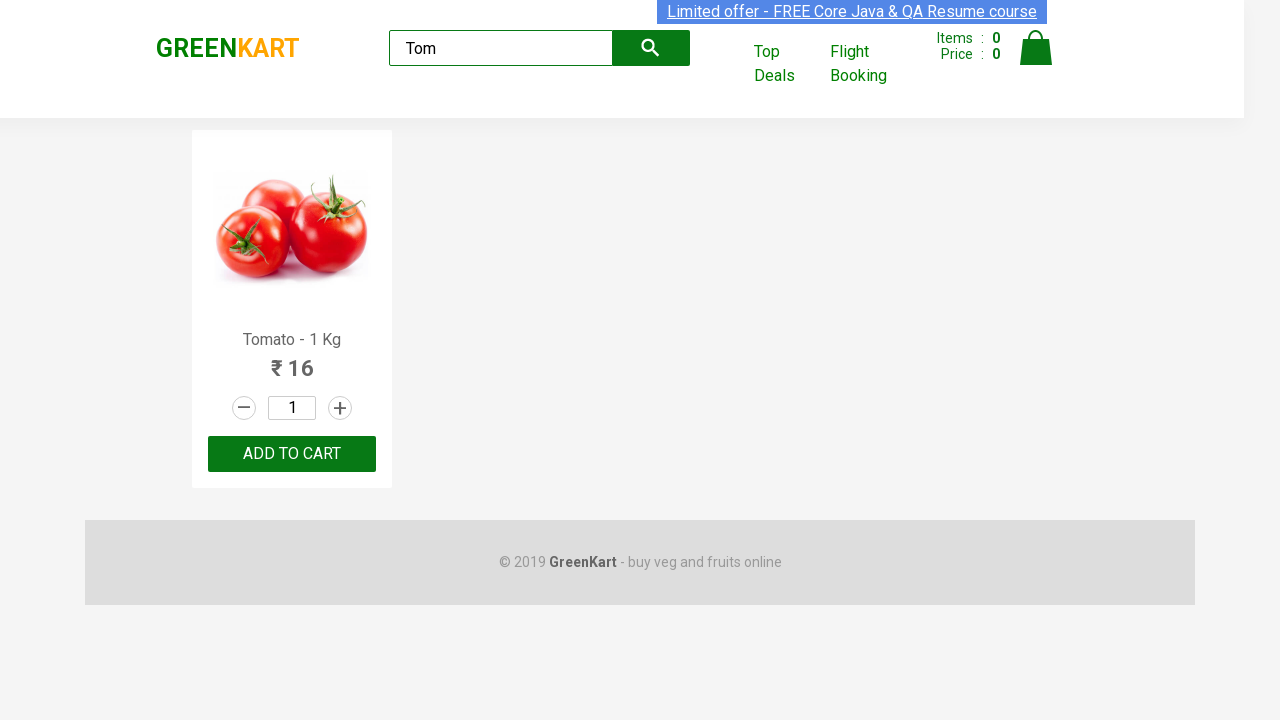

Clicked 'Top Deals' link to open new window at (787, 64) on text=Top Deals
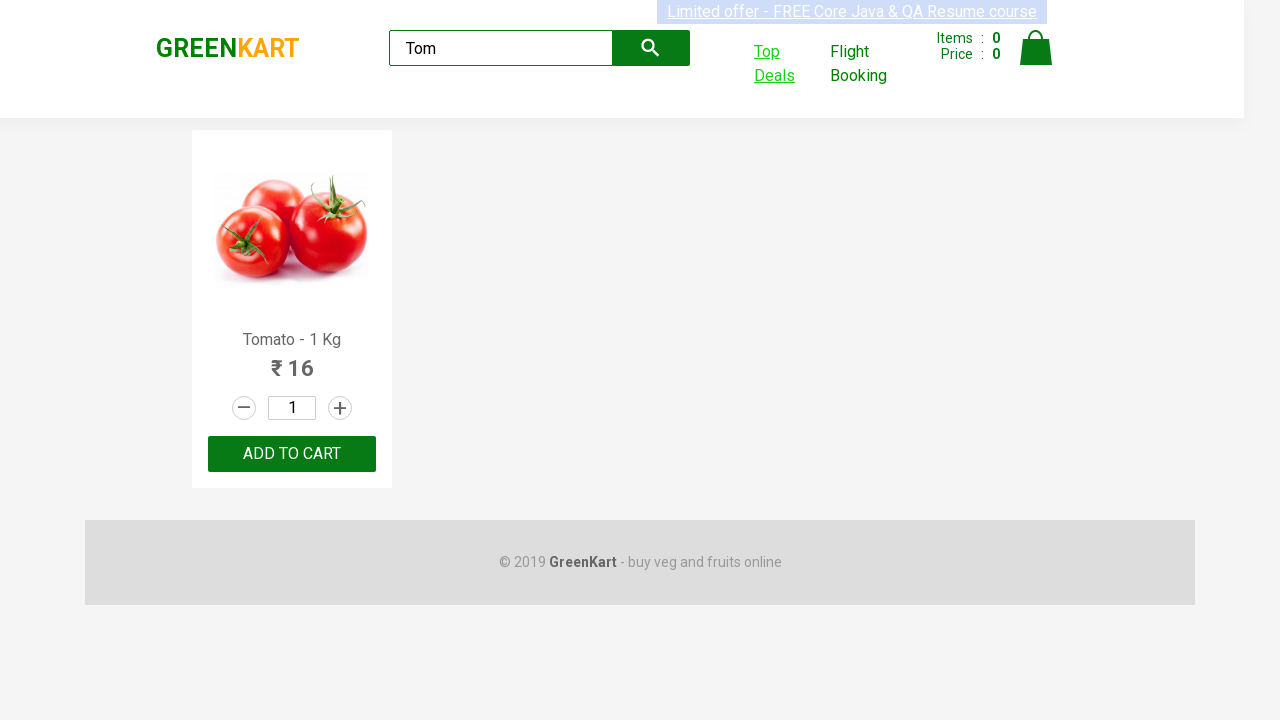

Switched to new Top Deals page
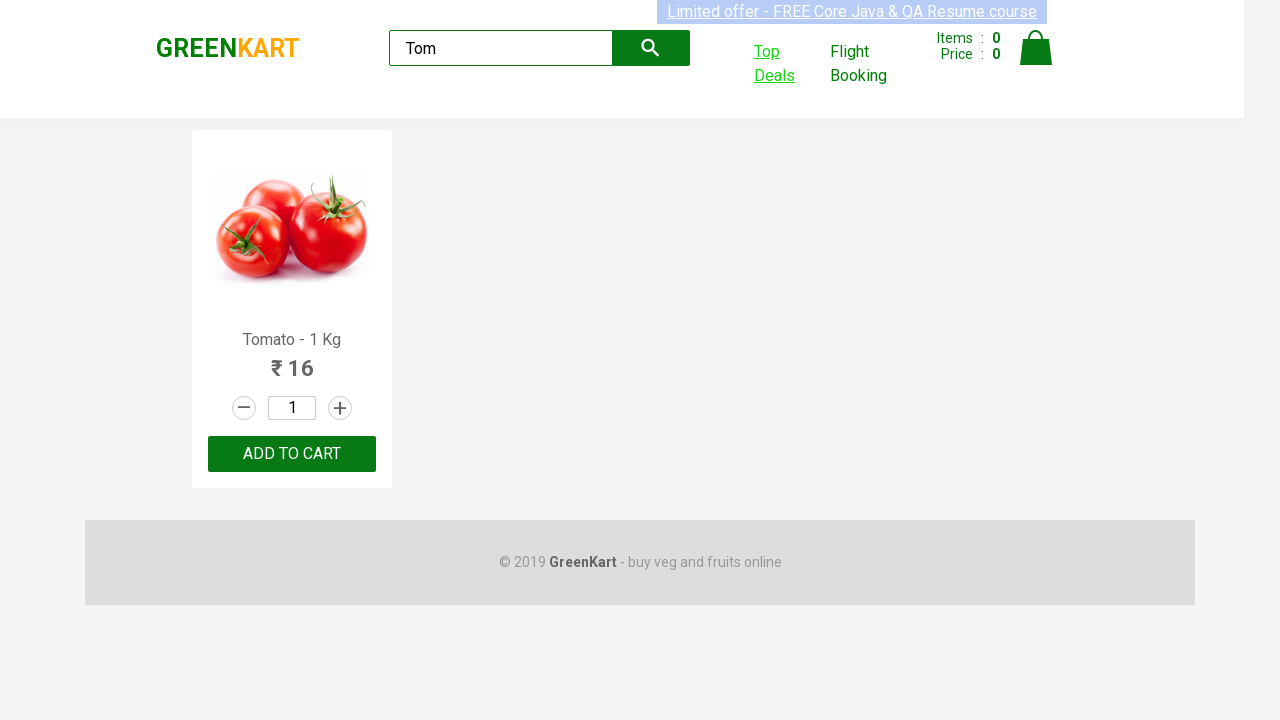

Top Deals page loaded completely
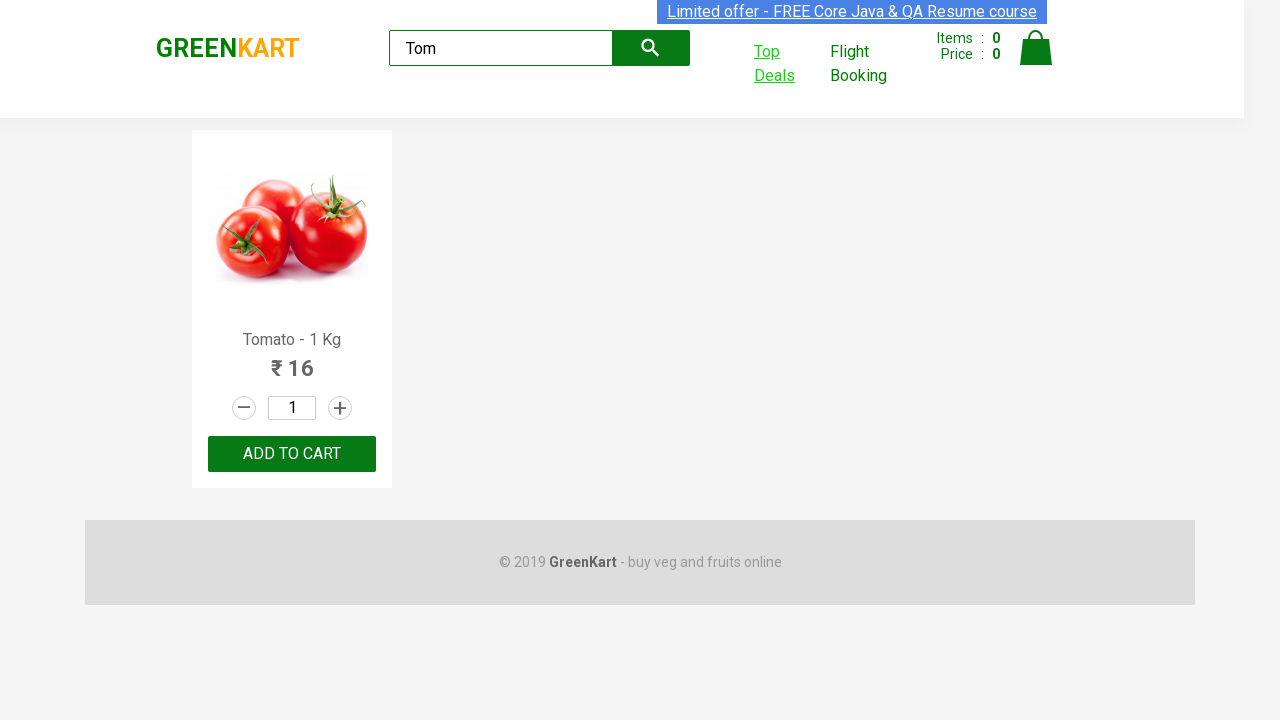

Cleared search field on Top Deals page on input[type='search']
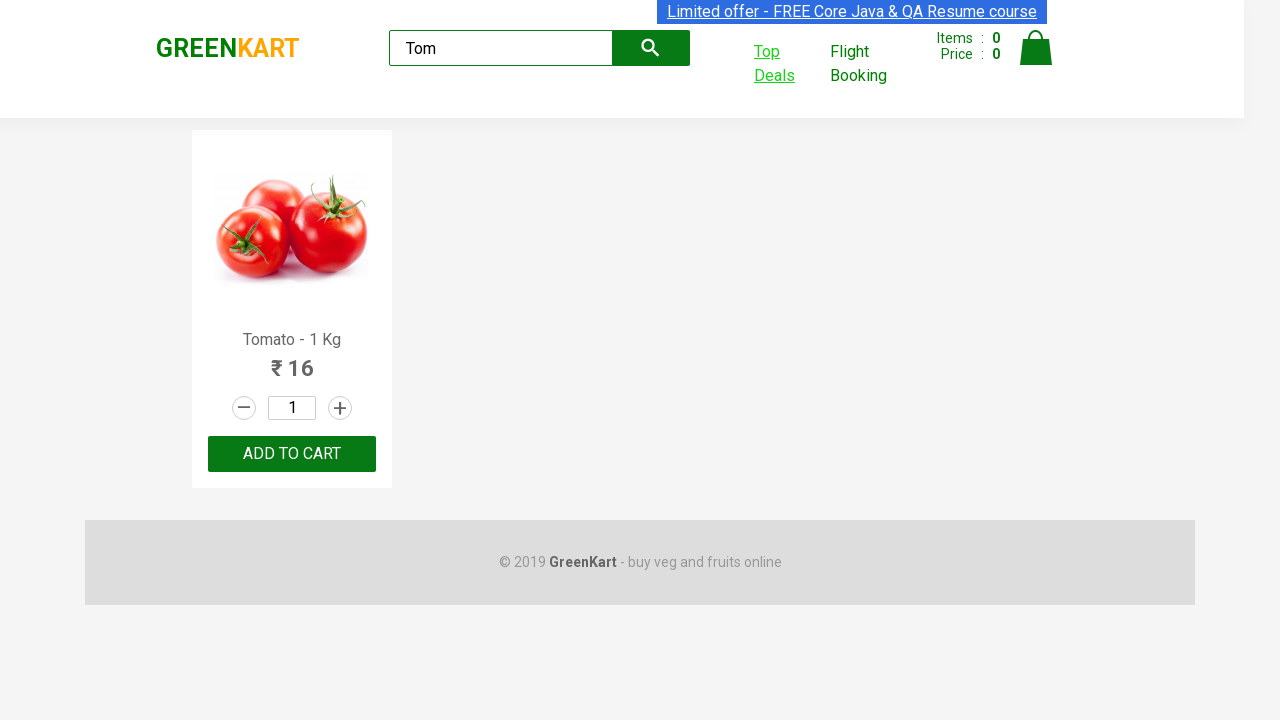

Filled search field with 'Tom' on Top Deals page on input[type='search']
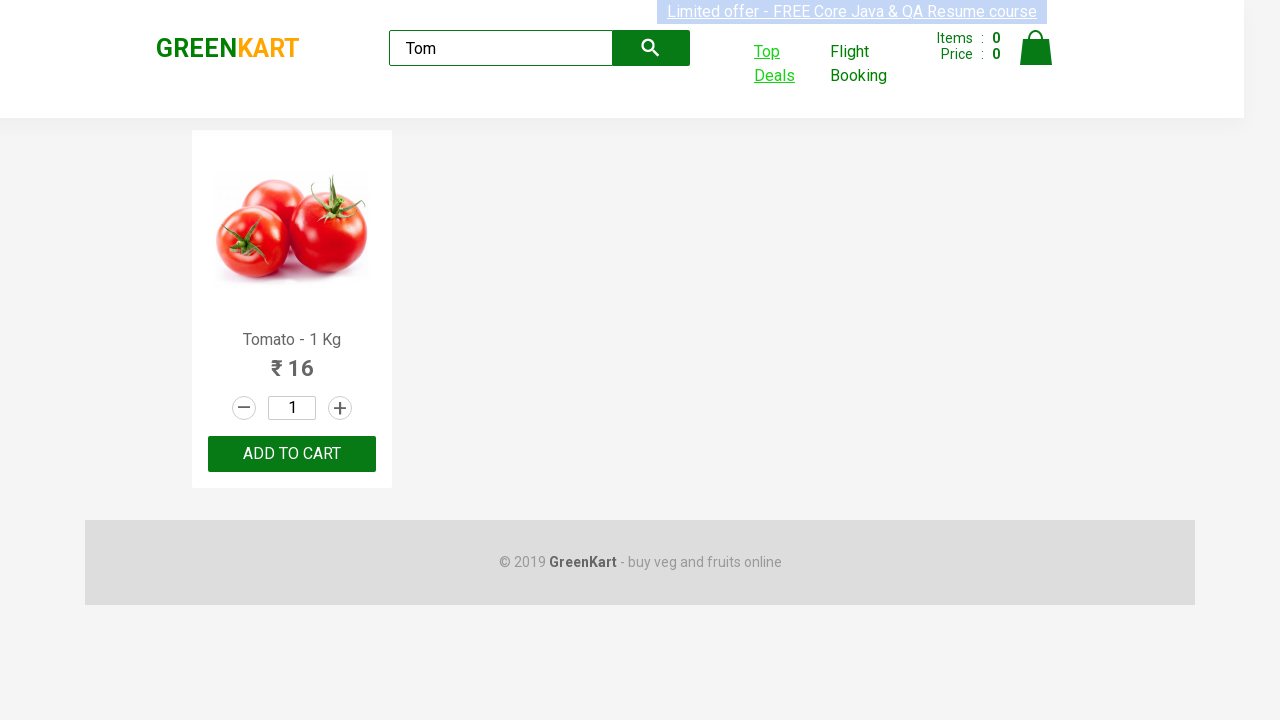

Search results loaded on Top Deals page
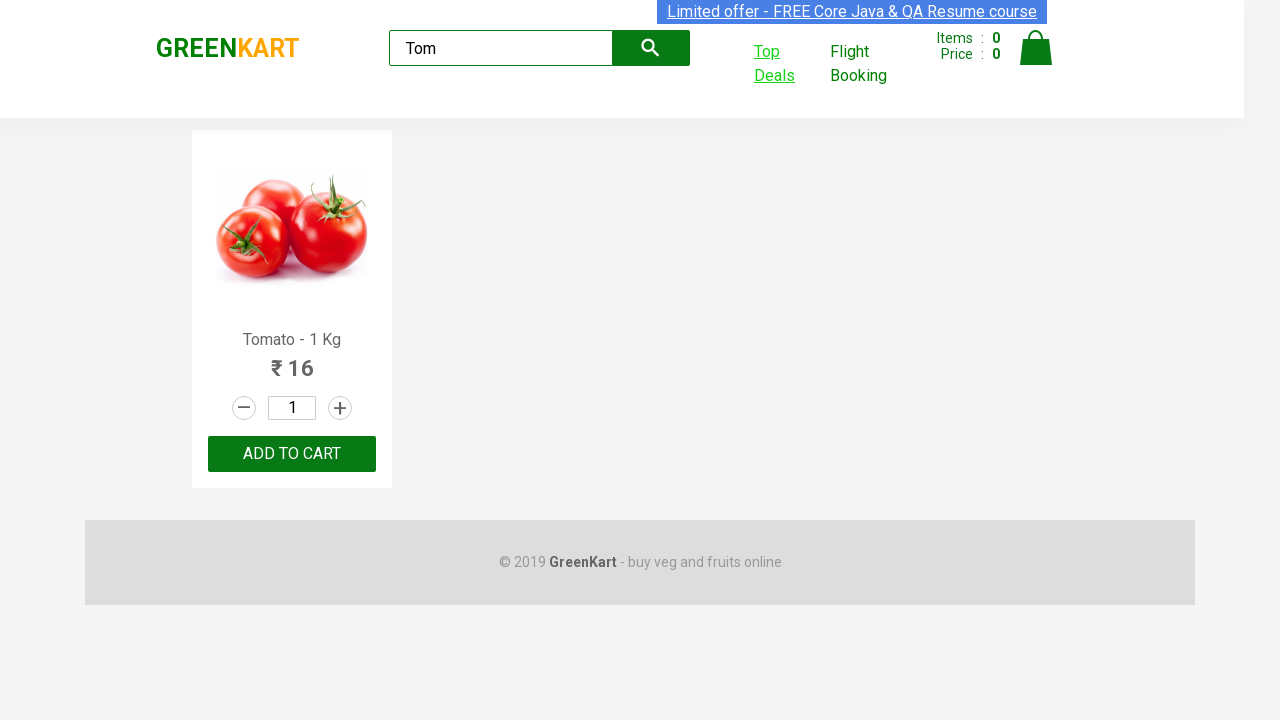

Extracted product name 'Tomato' from Top Deals page
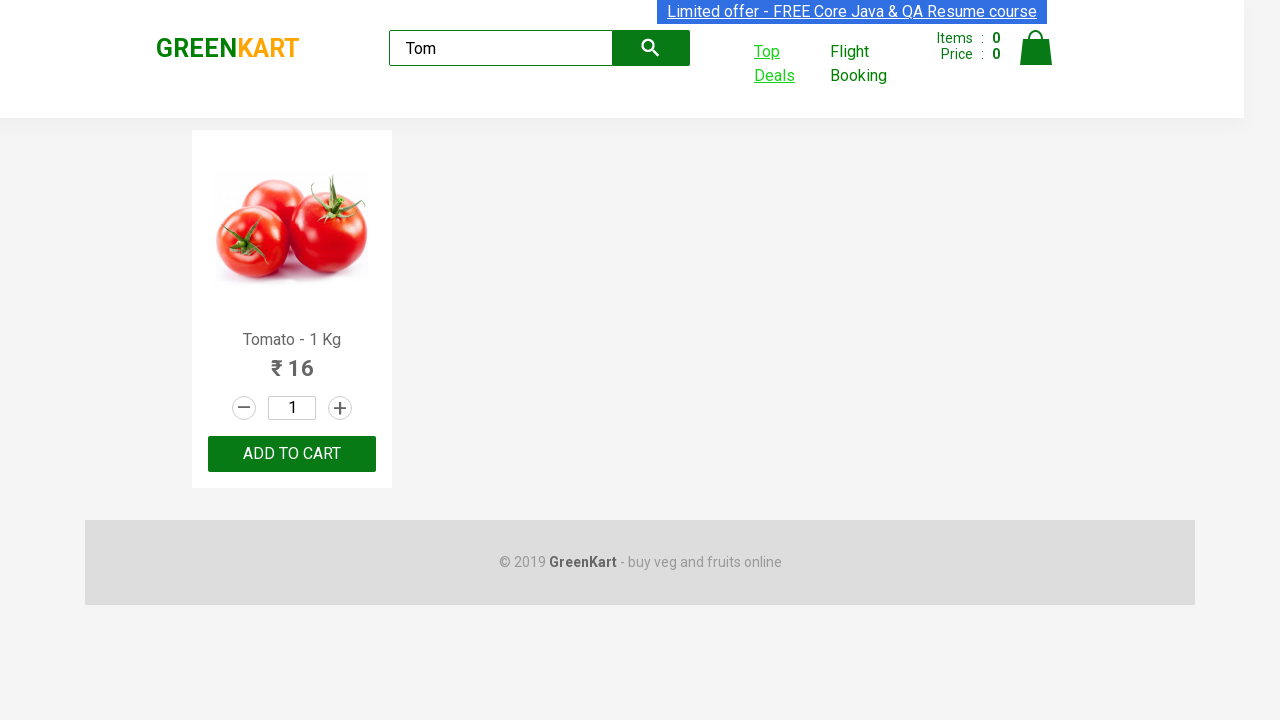

Verified product names match between landing page and Top Deals page
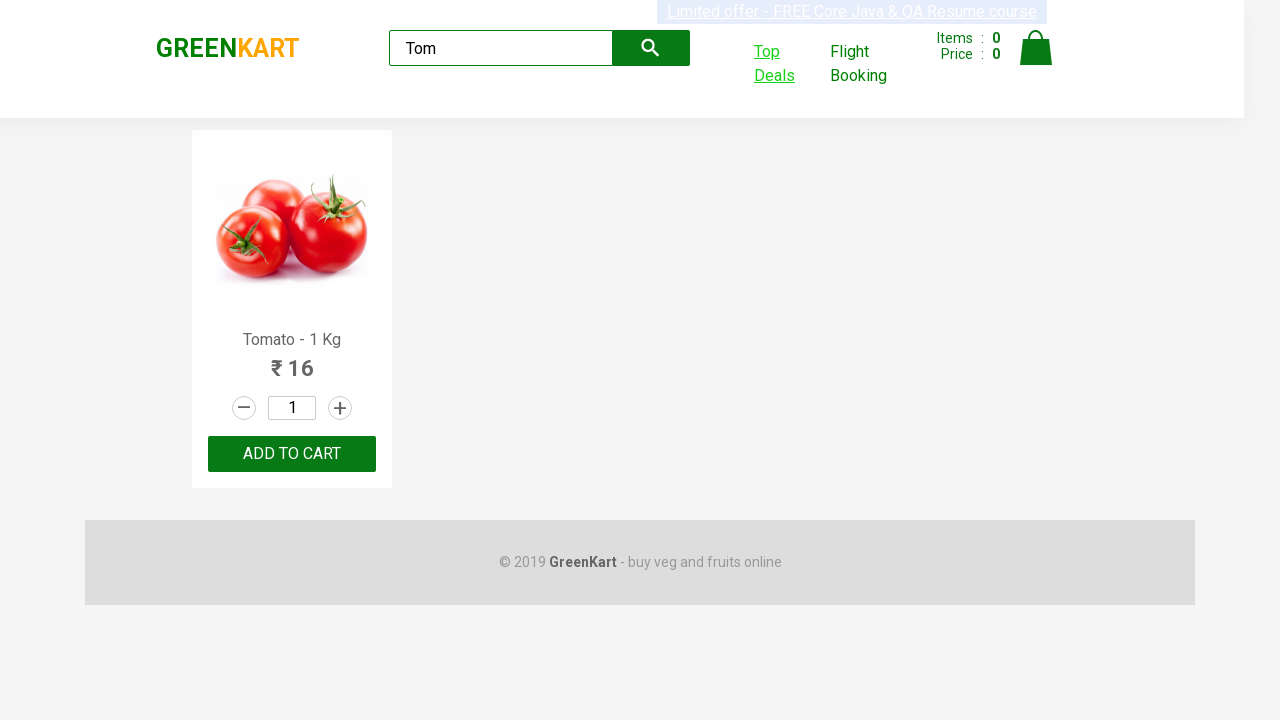

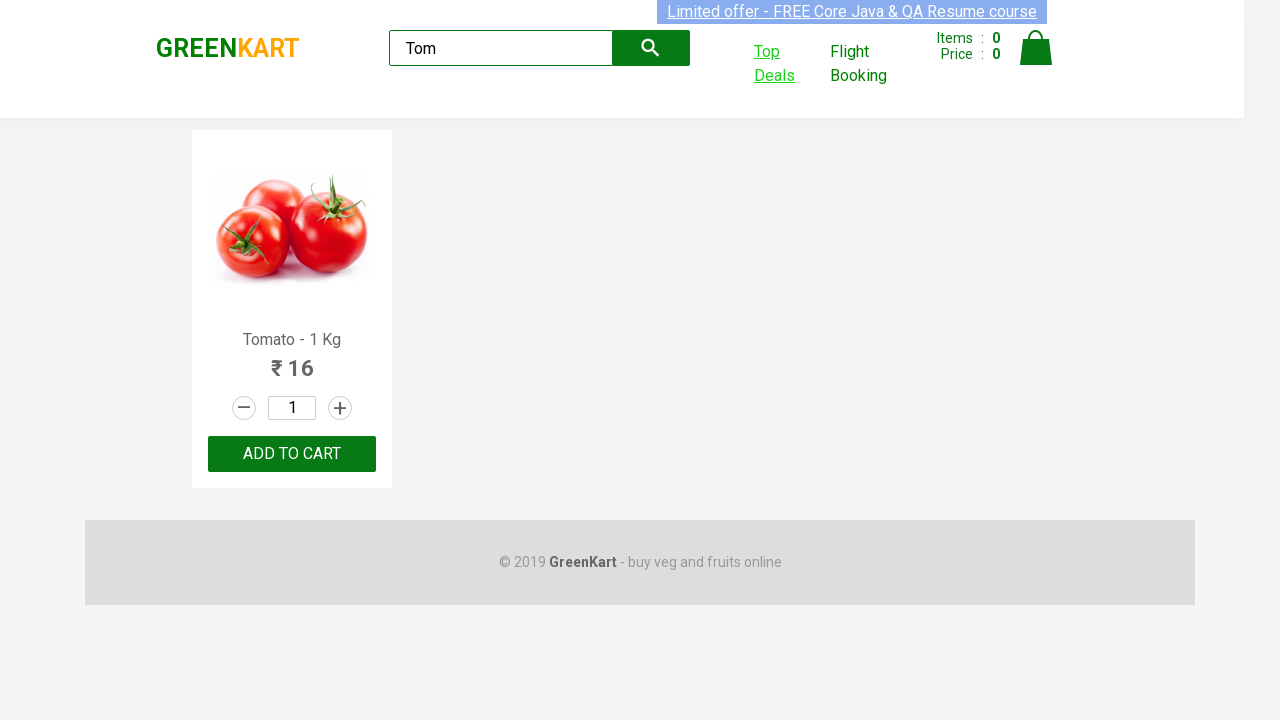